Tests the catalog page by clicking the Catalog link and verifying cat image sources are present

Starting URL: https://cs1632.appspot.com

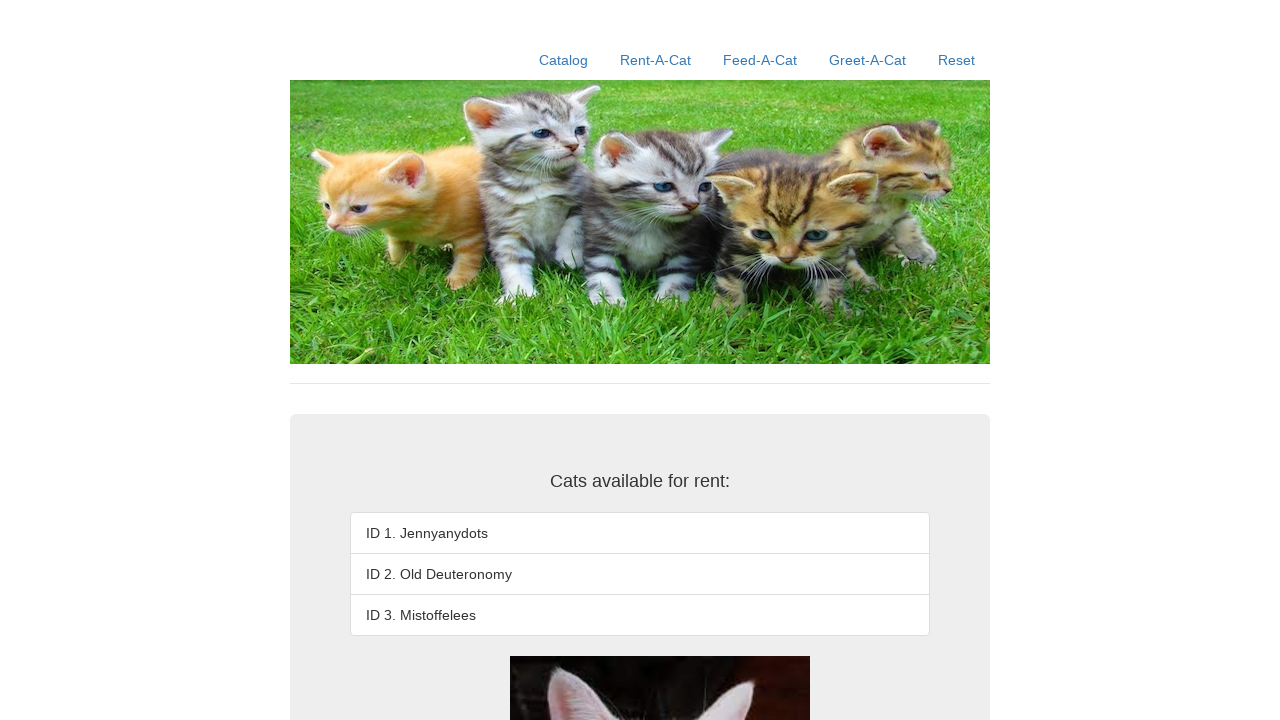

Clicked on Catalog link at (564, 60) on a:has-text('Catalog')
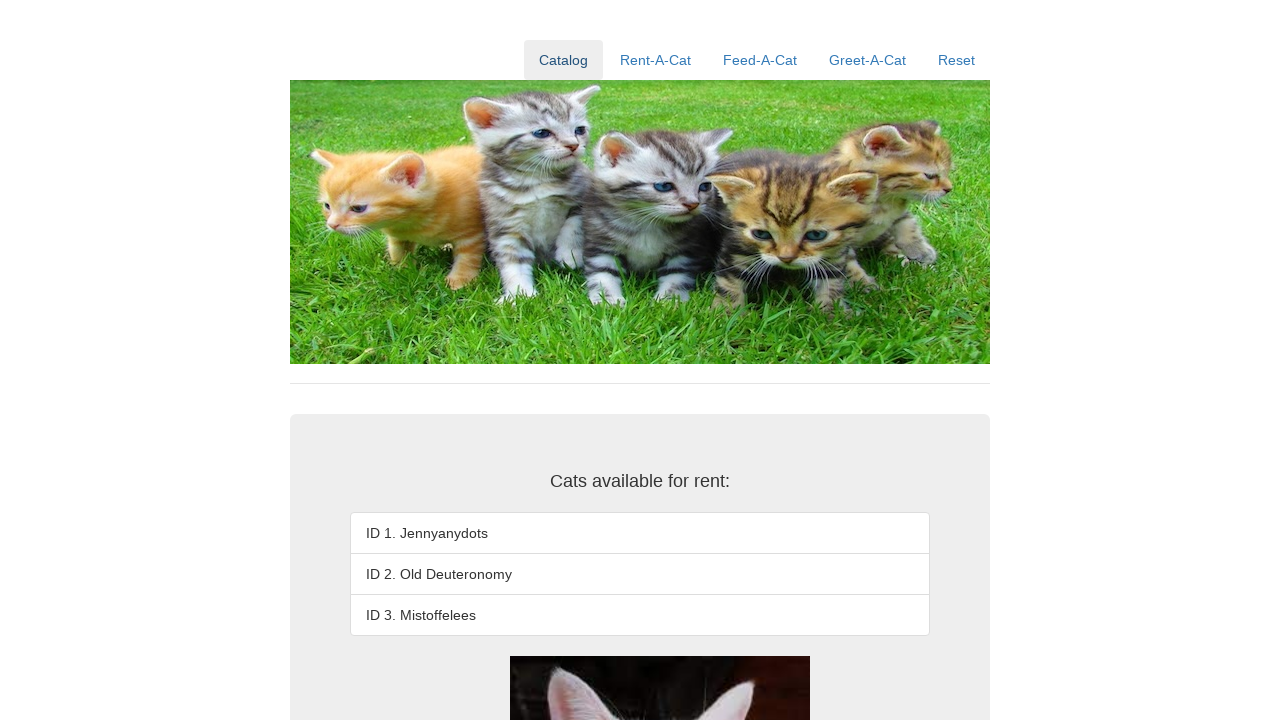

First catalog image loaded
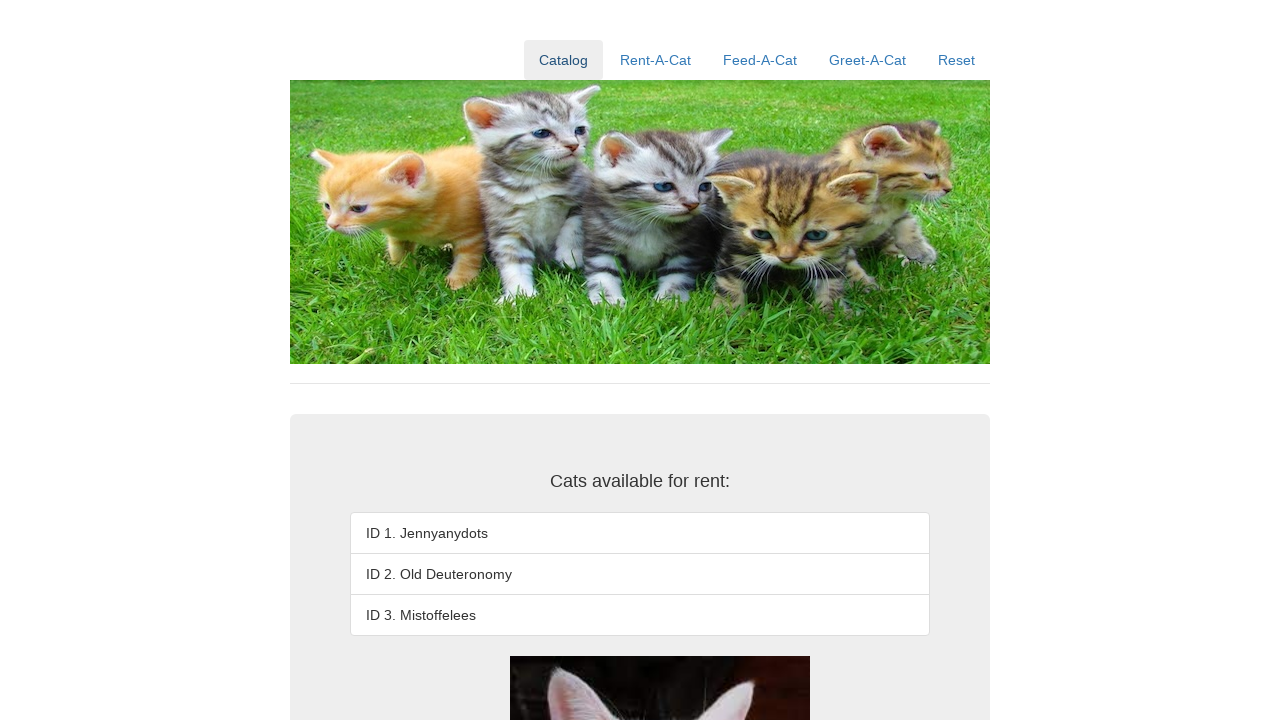

Third catalog image loaded
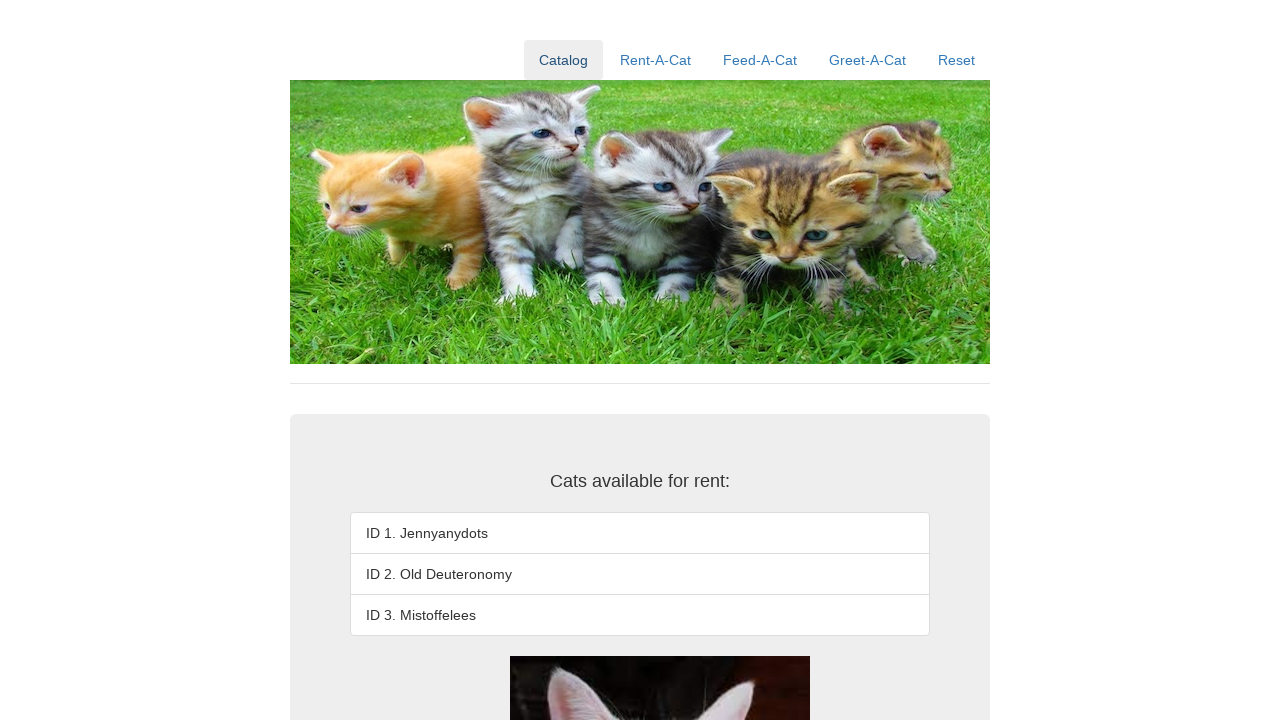

Fifth catalog image loaded
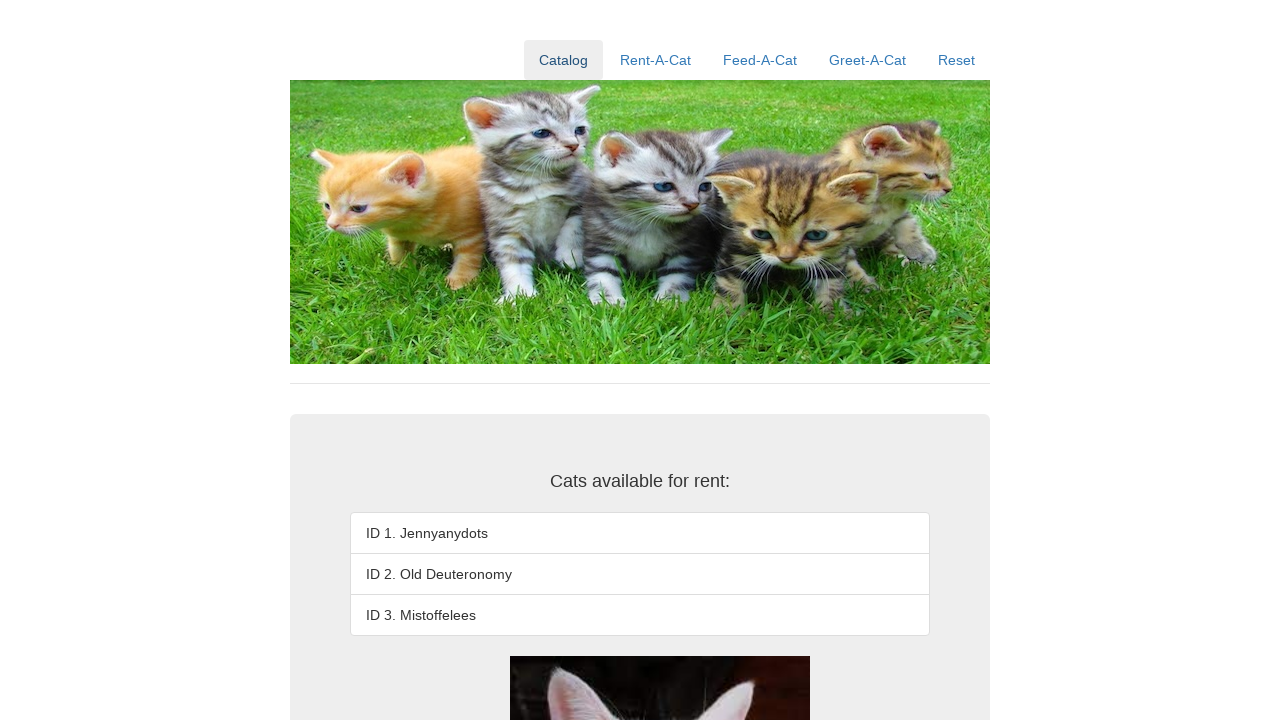

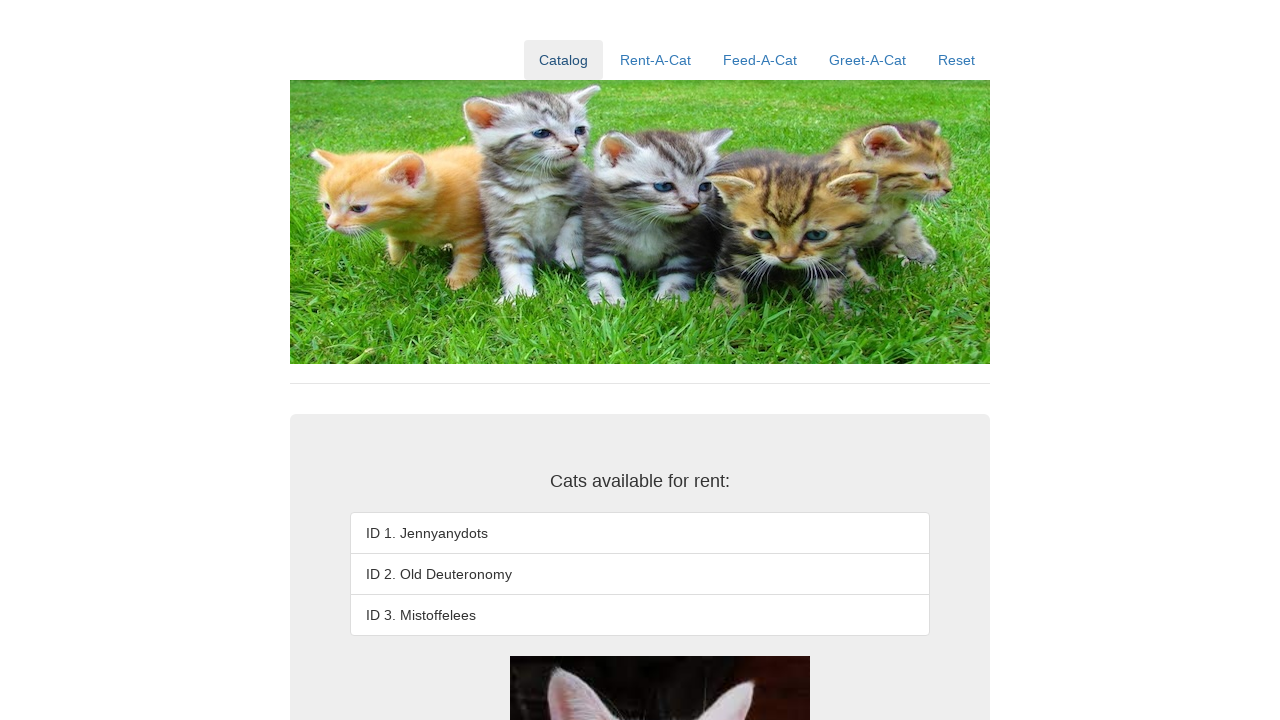